Tests navigation links by clicking Reset and verifying the reset link exists

Starting URL: https://cs1632.appspot.com/

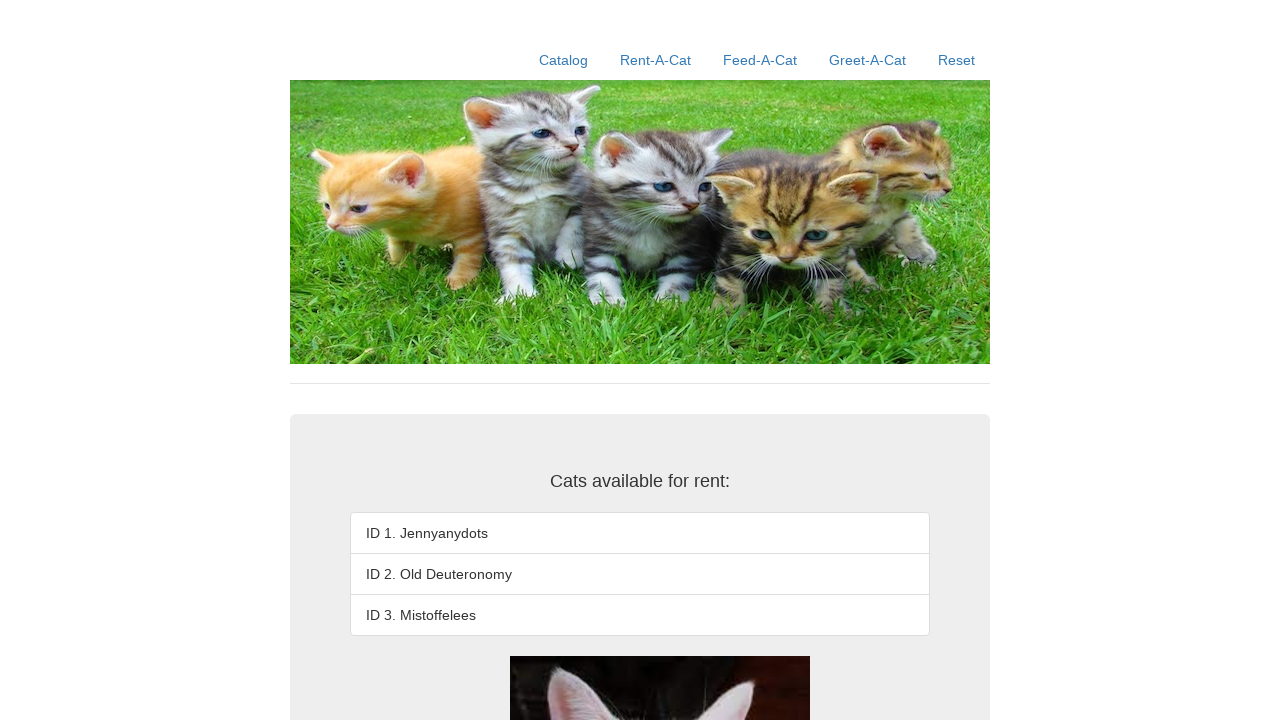

Clicked Reset link at (956, 60) on a:has-text('Reset')
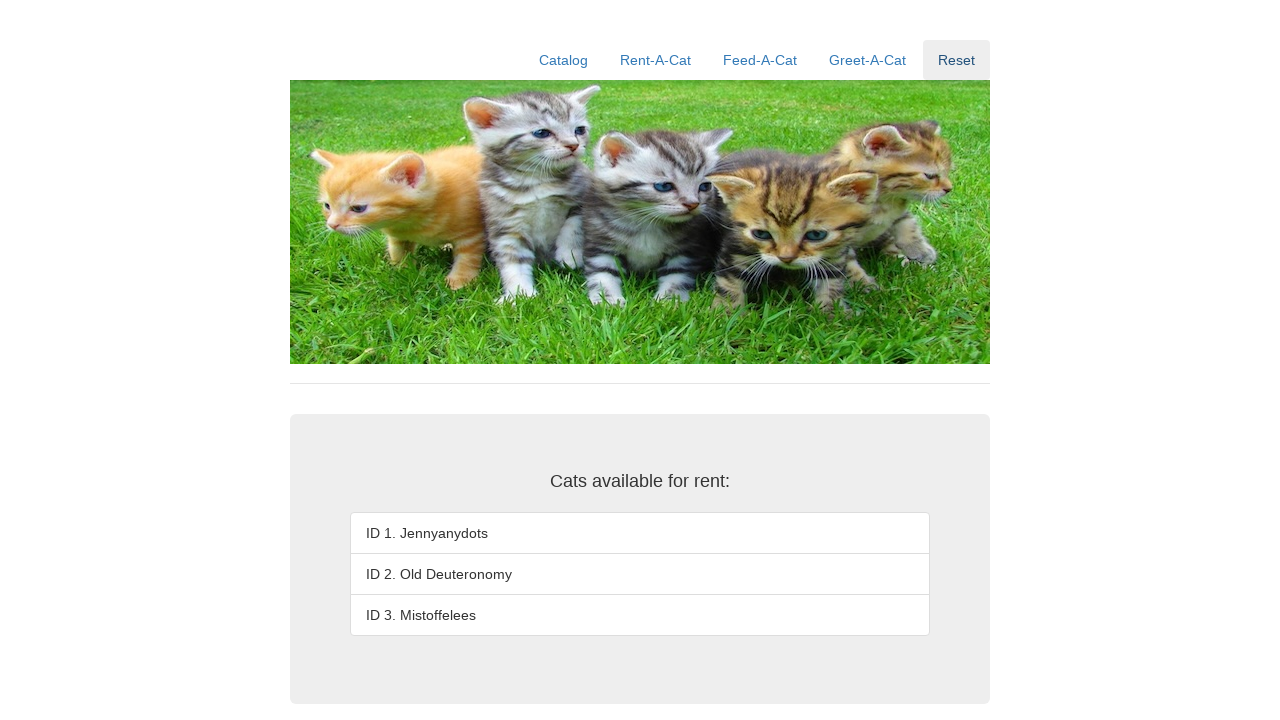

Verified reset link exists and page loaded
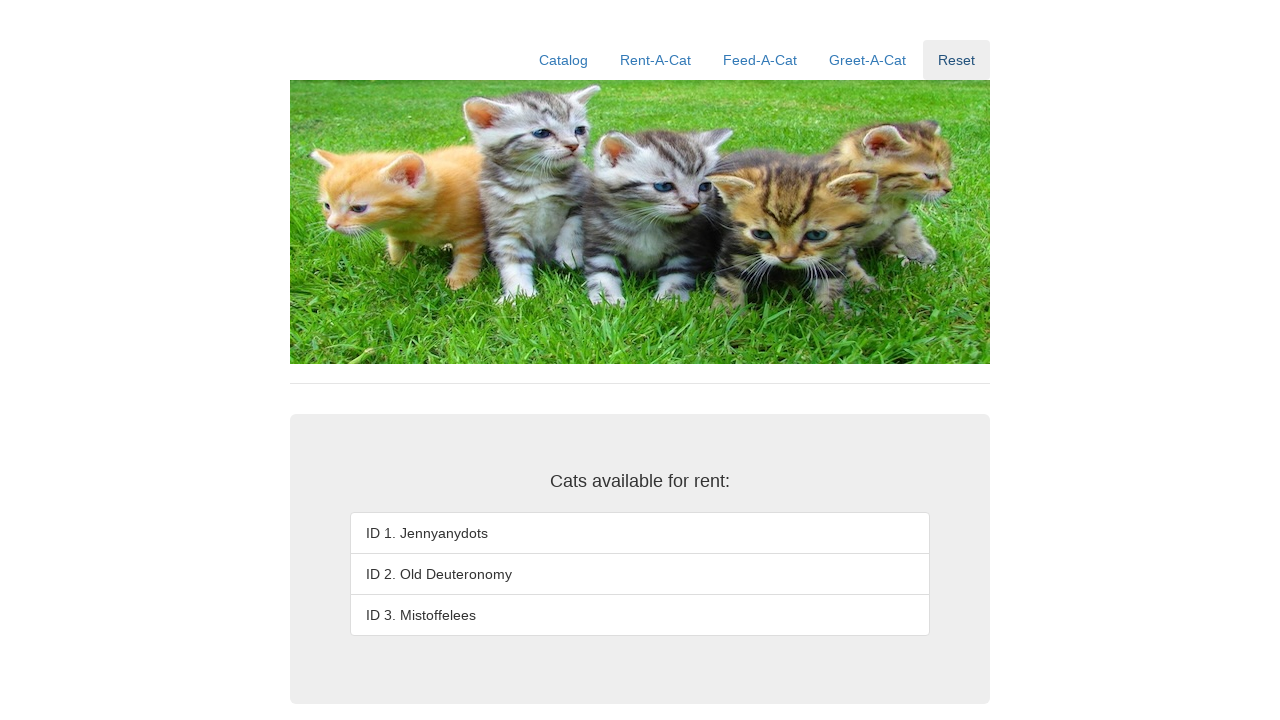

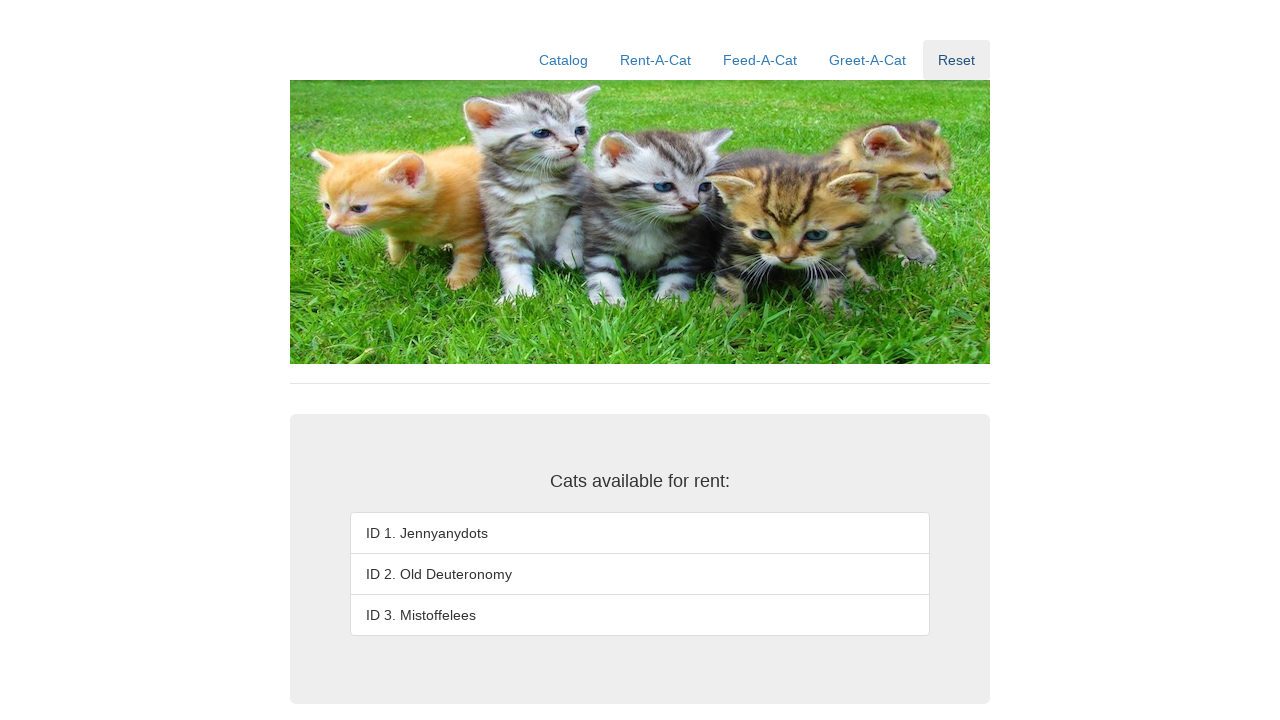